Tests a practice form submission by filling in first name, last name, selecting gender, entering phone number, and submitting the form to verify success message

Starting URL: https://demoqa.com/automation-practice-form

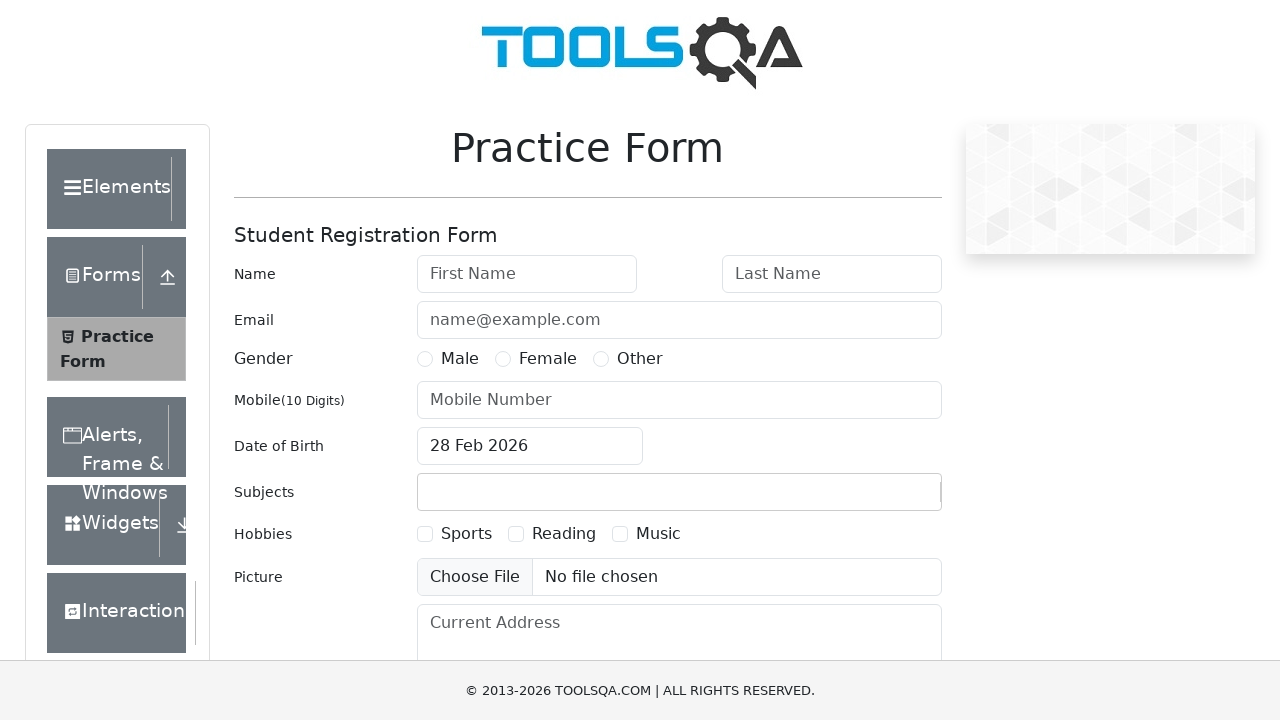

Filled first name field with 'Nikos' on input#firstName
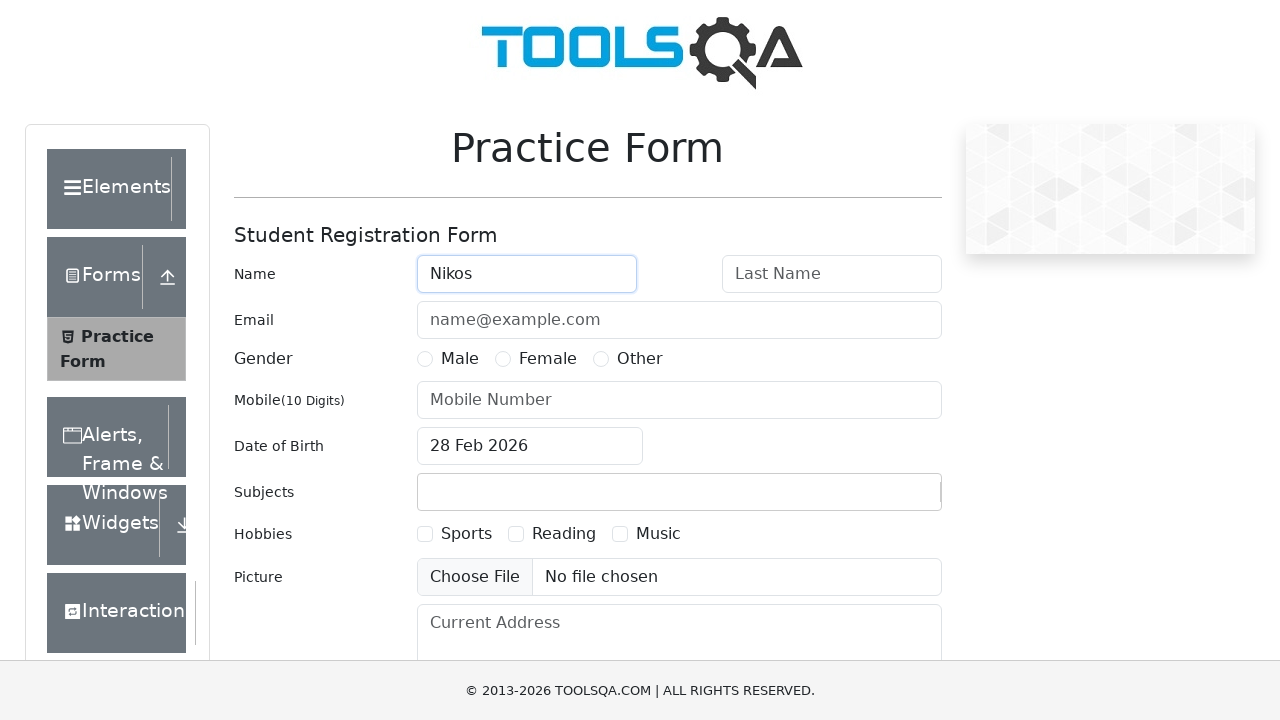

Filled last name field with 'Varelas' on input#lastName
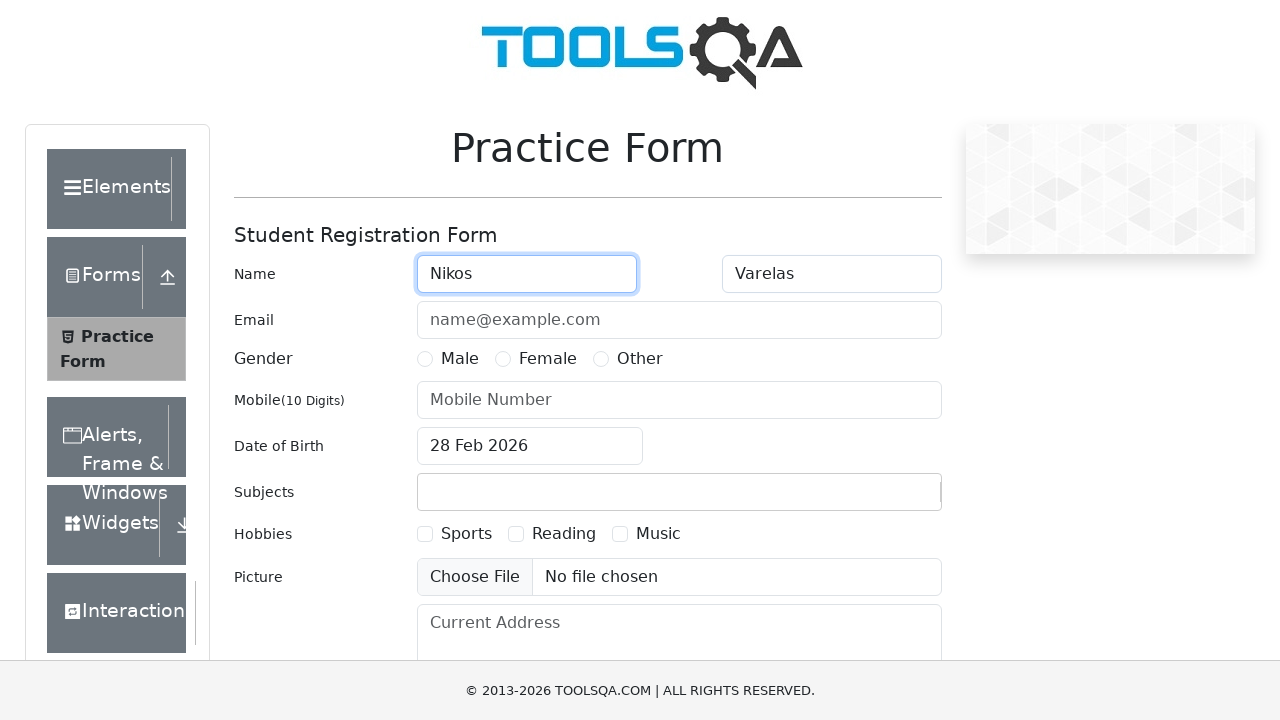

Selected Male gender option at (460, 359) on label[for='gender-radio-1']
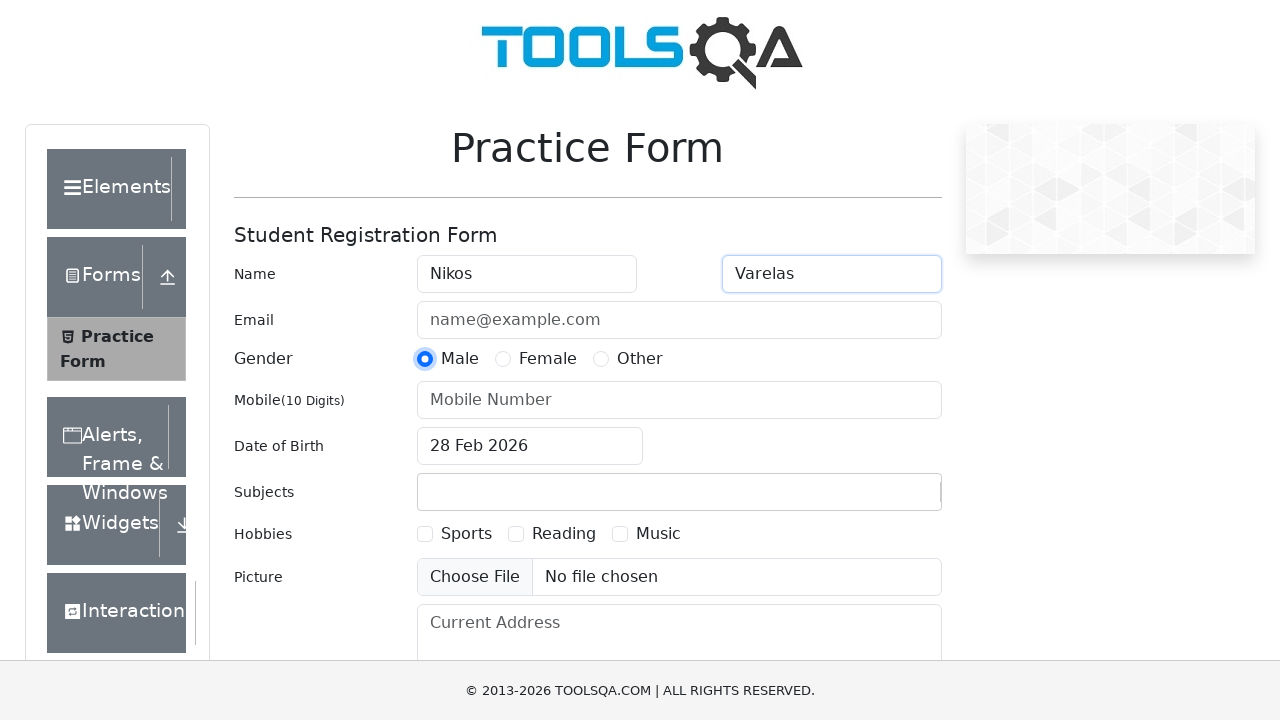

Filled phone number field with '6912345678' on input#userNumber
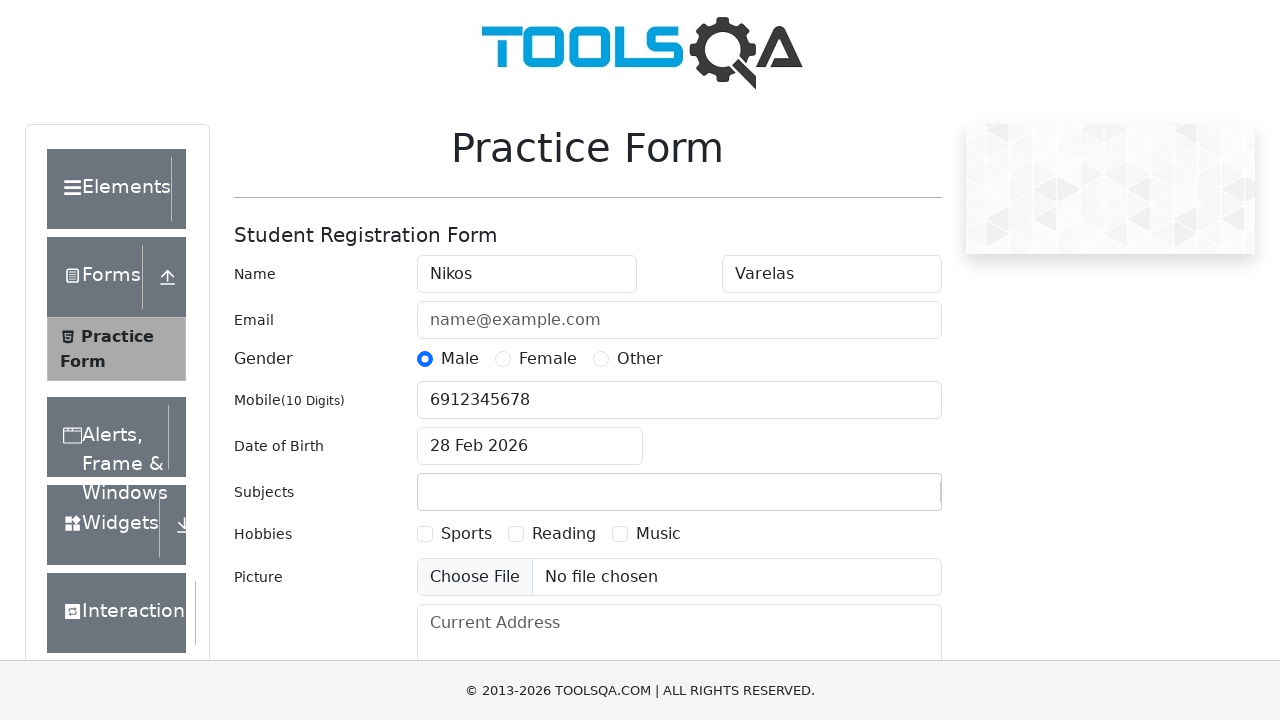

Scrolled down 1000px to reveal submit button
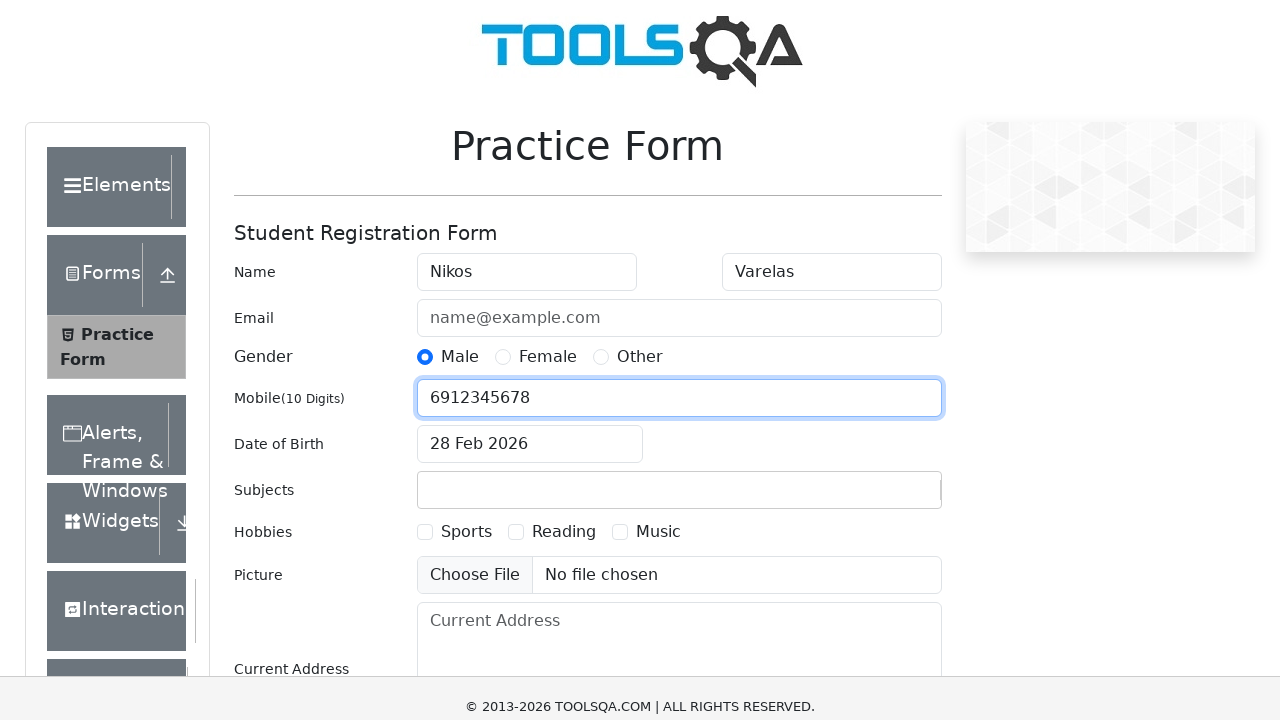

Clicked submit button to submit form at (885, 499) on #submit
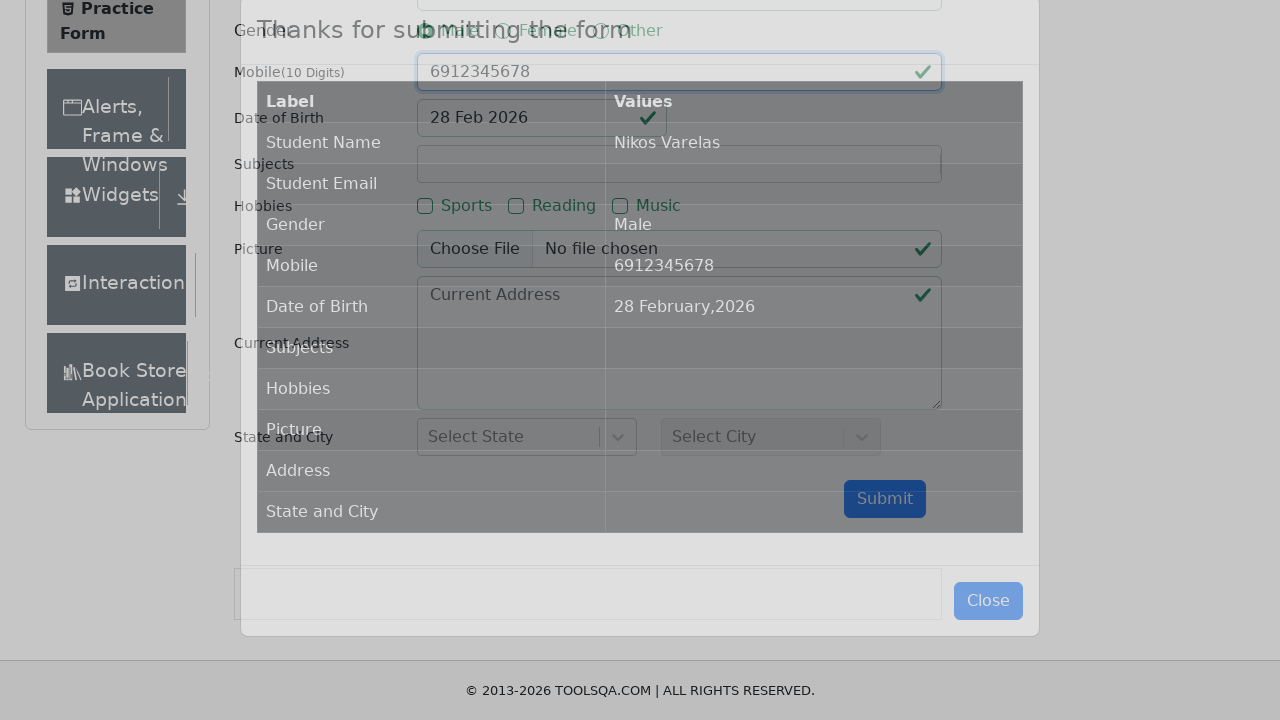

Success modal appeared confirming form submission
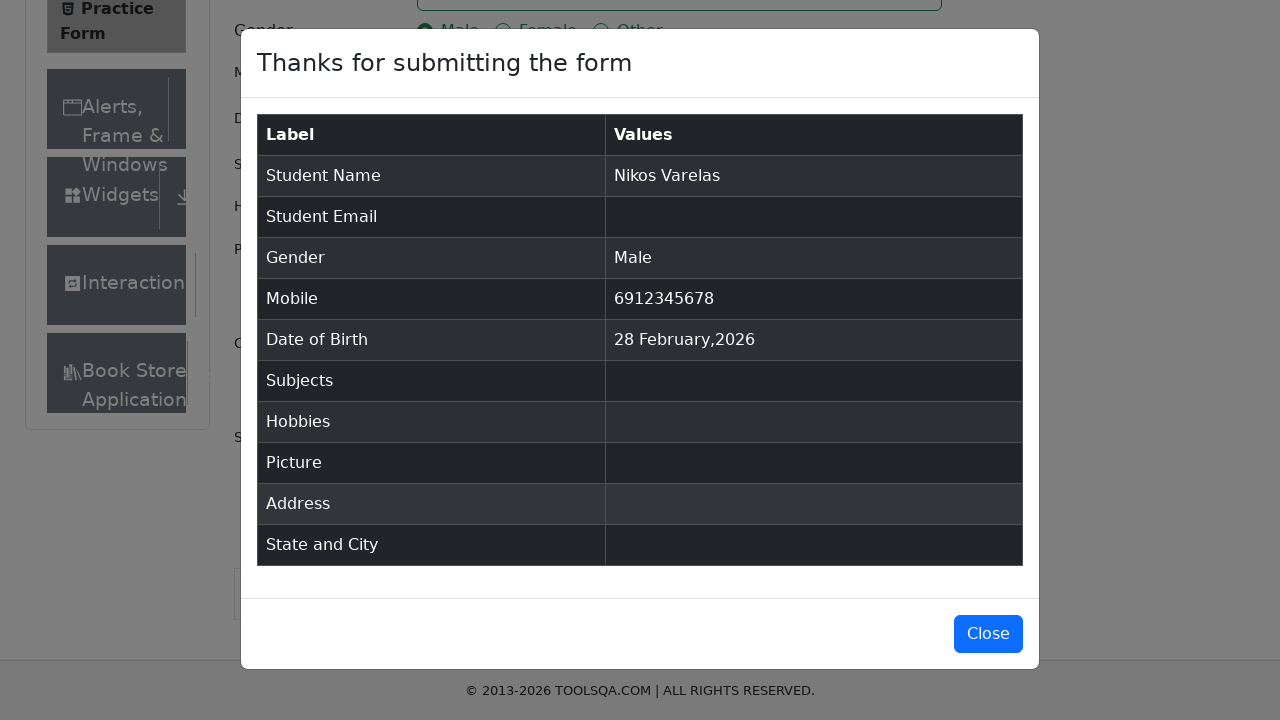

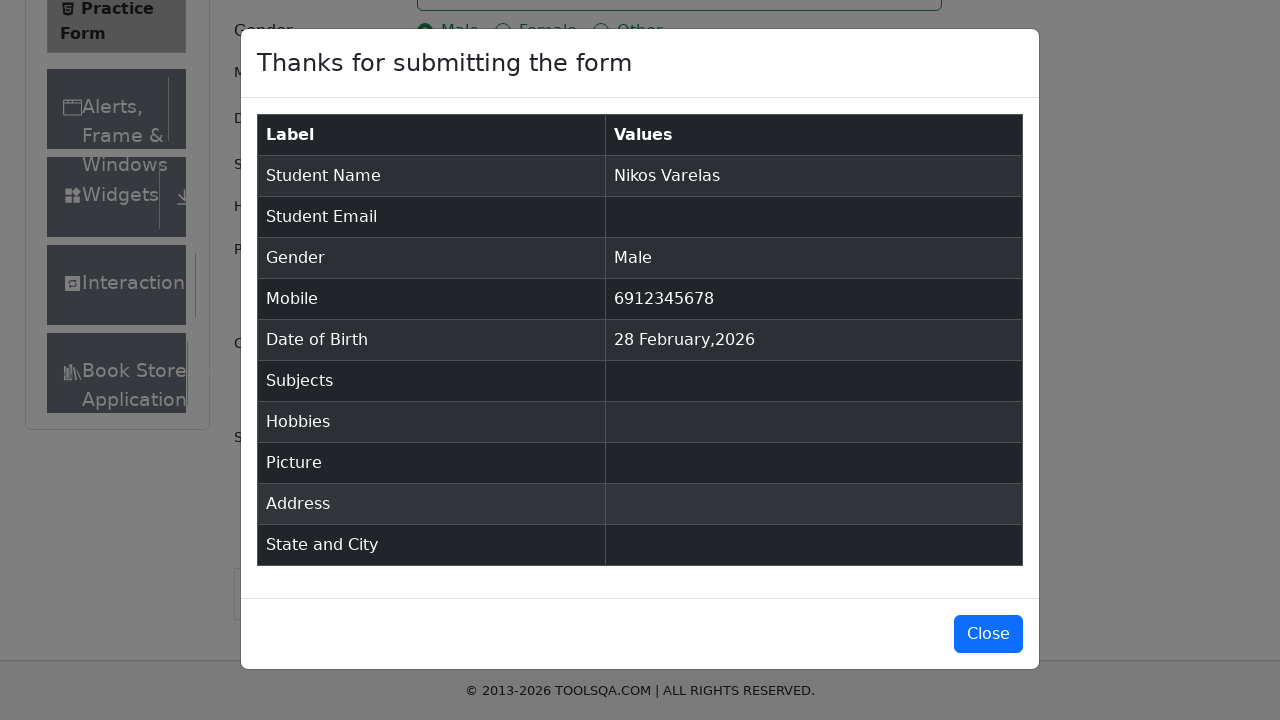